Tests the Olympic football medal standings page on sport-express.ru by verifying page headers, checking the number of countries listed, clicking on Sweden's link to verify navigation, and then returning to the main page.

Starting URL: https://m.sport-express.ru/olympics/summer/football/2016/medals/

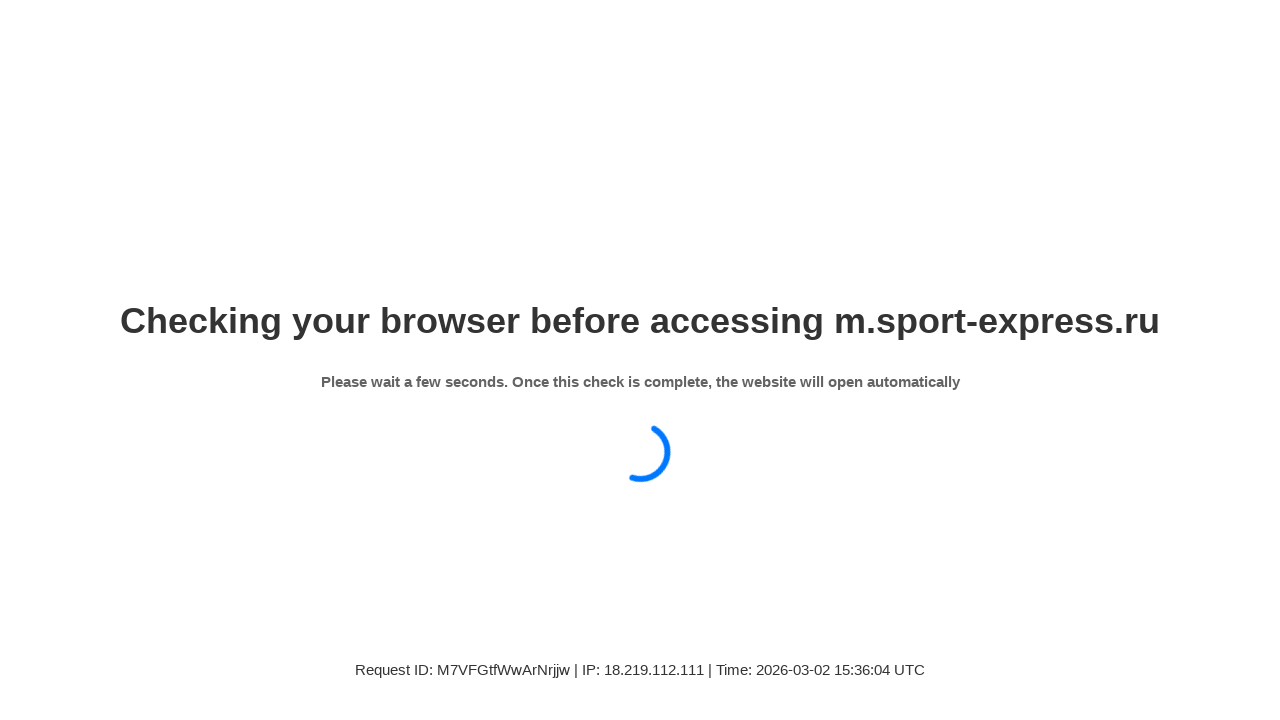

Page loaded and network idle state reached
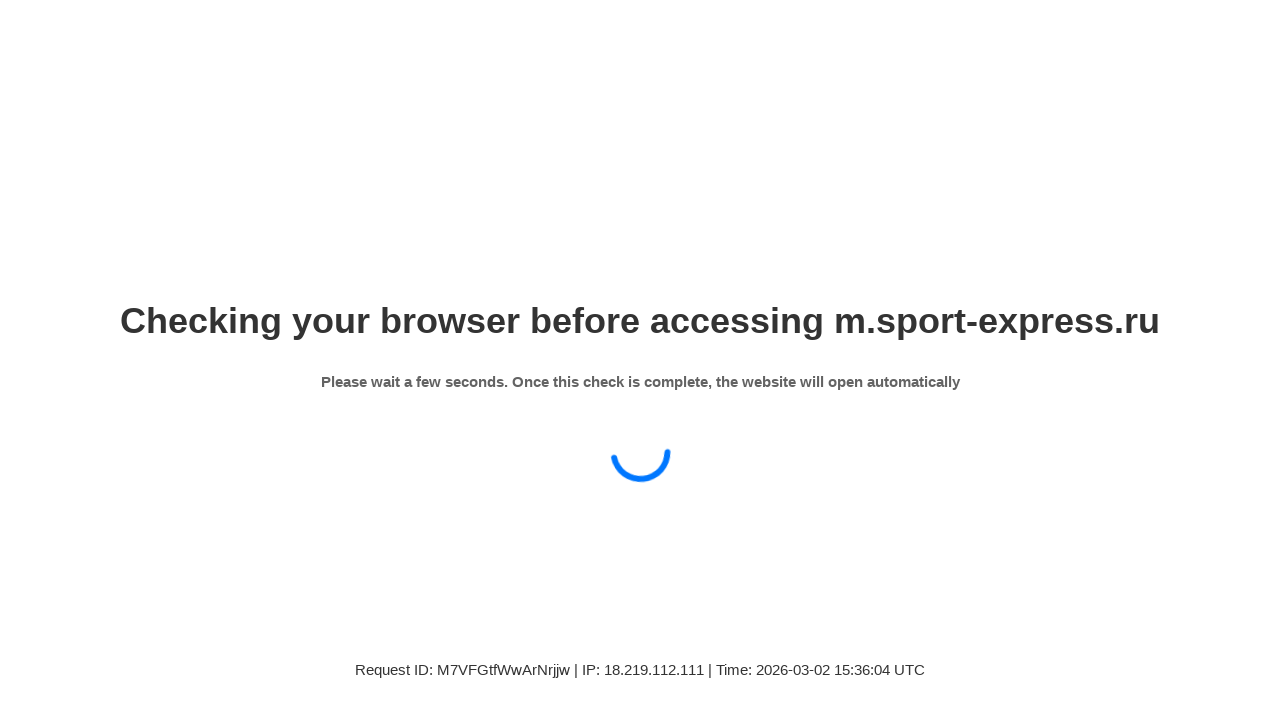

Verified h1 header 'Медальный зачет' is present
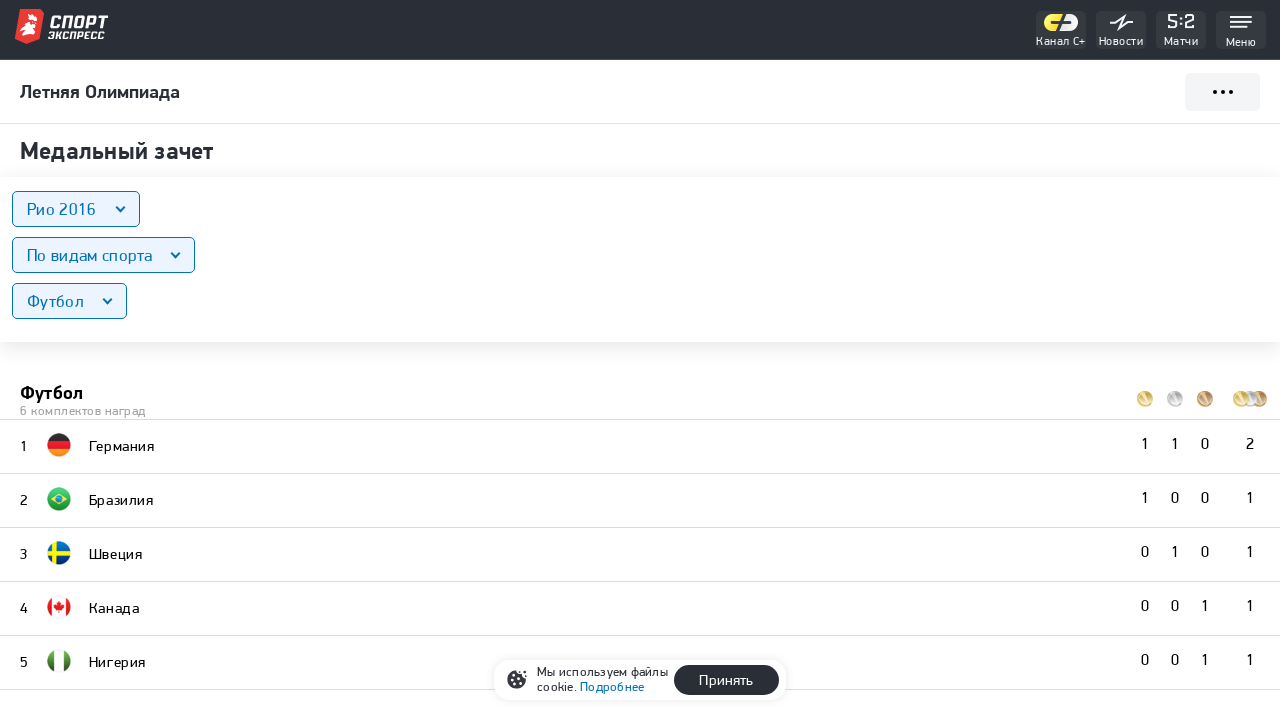

Verified 5 countries are listed in the medal table
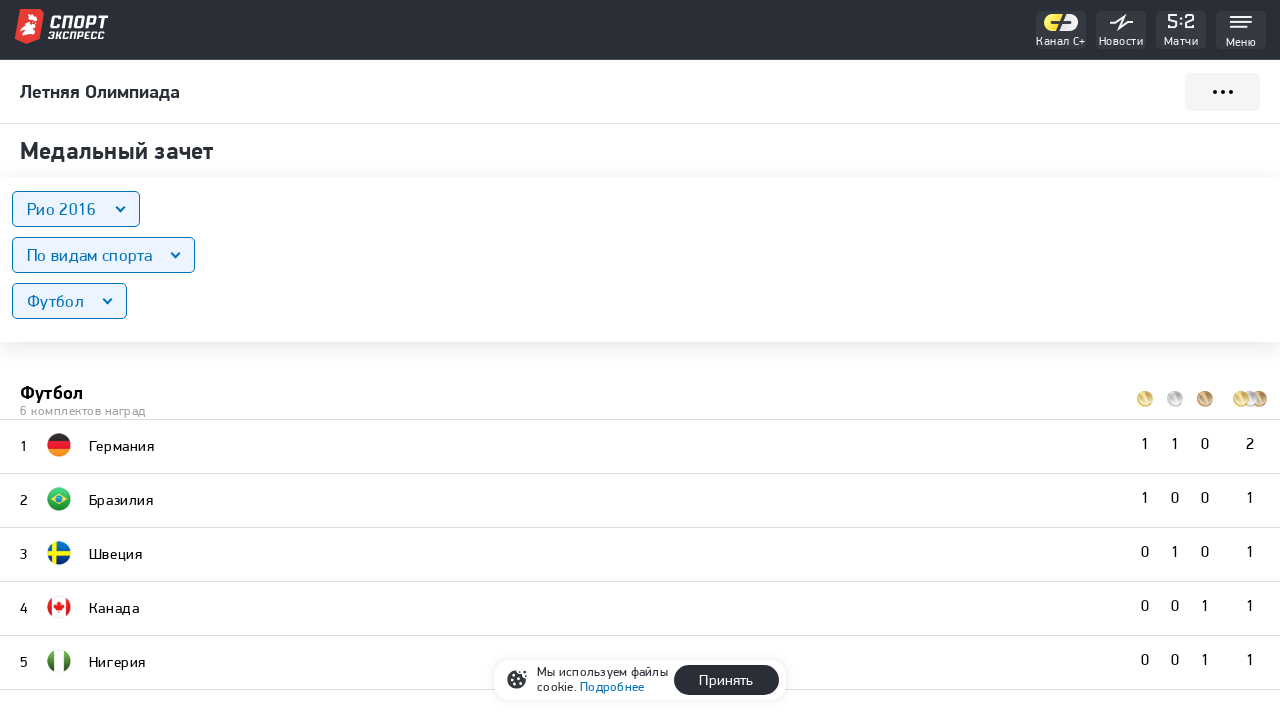

Clicked on Sweden link in the medal table at (116, 554) on xpath=//td[@class='se-olympic-medals-short__table-col--country']//a[contains(tex
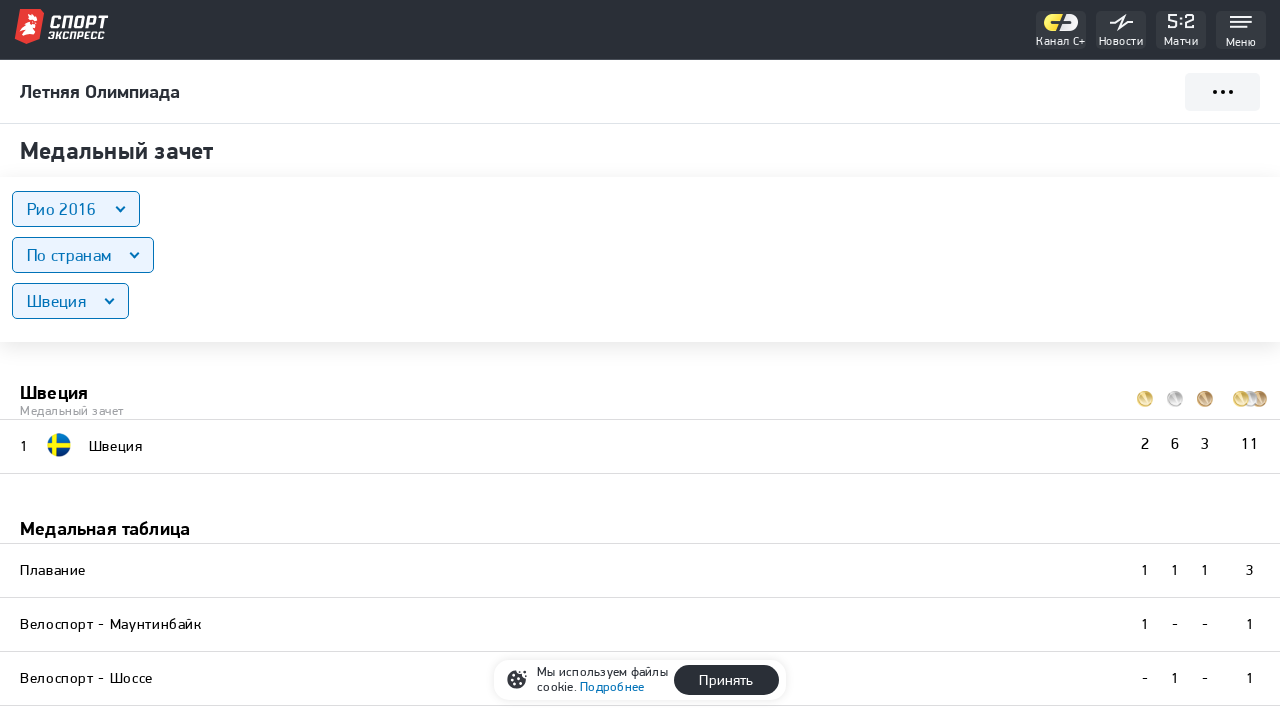

Successfully navigated to Sweden's medal page
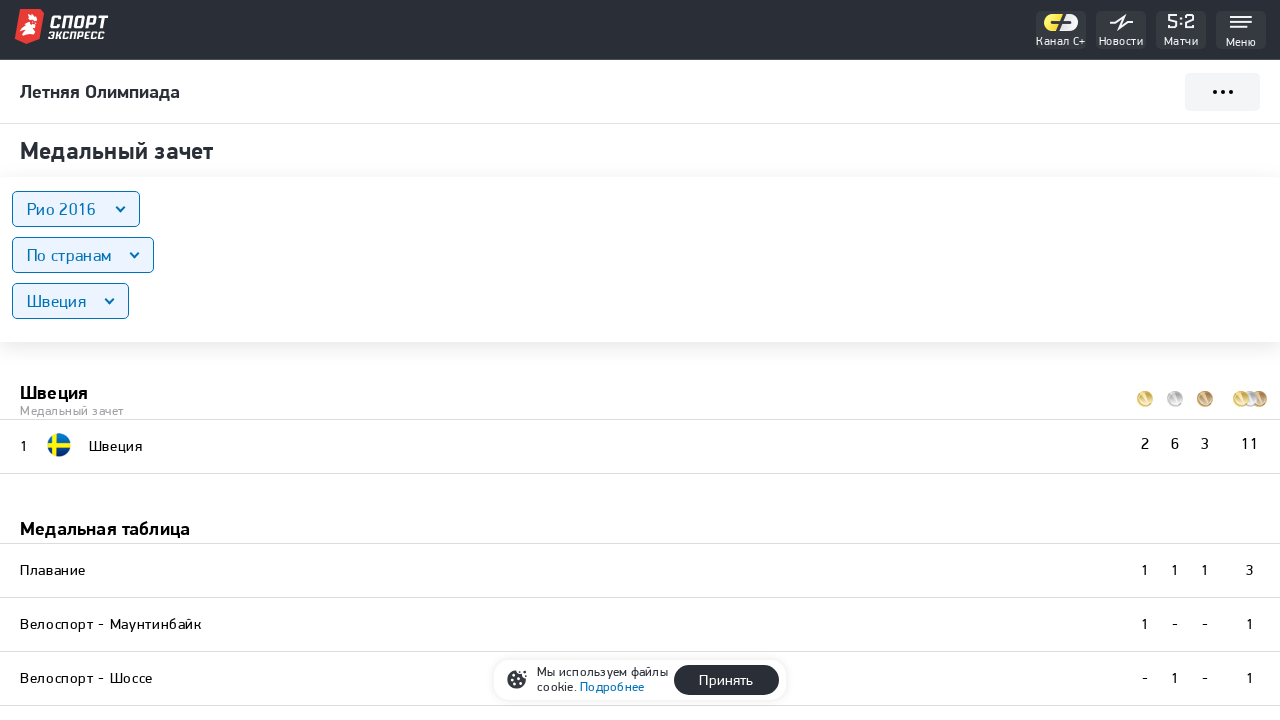

Navigated back to the main Olympic football medals page
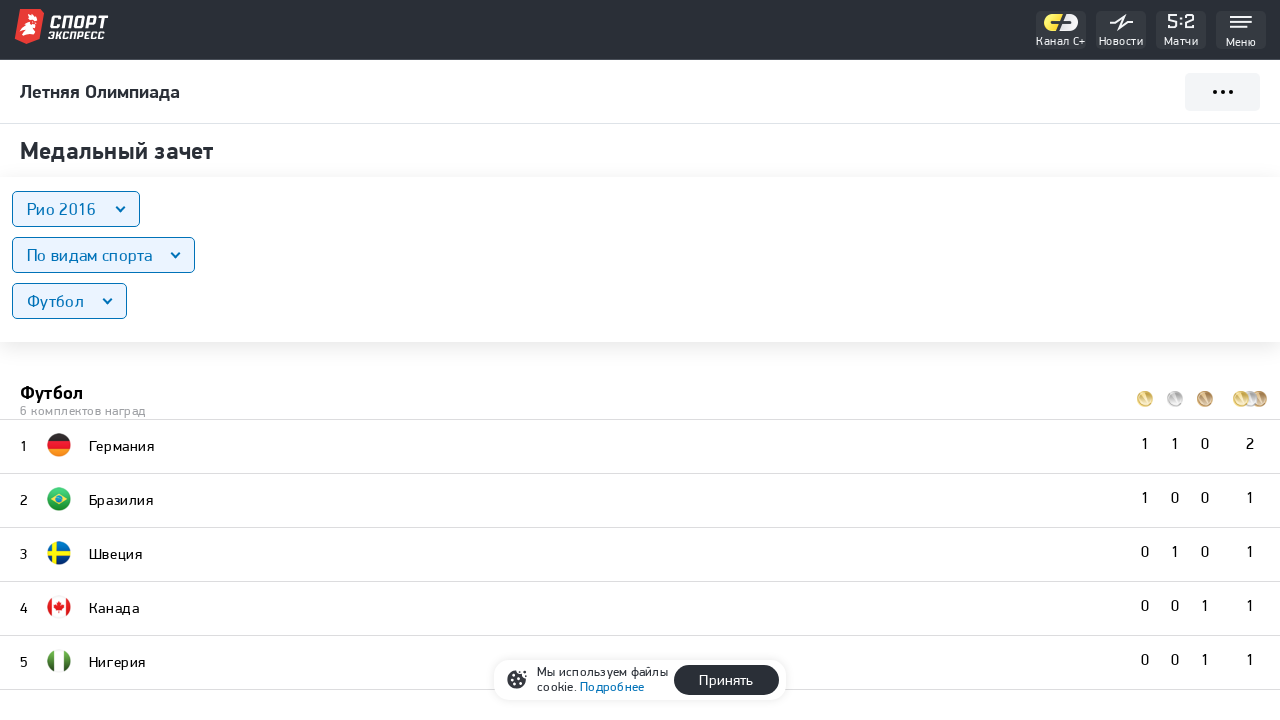

Verified h2 header 'Призёры и медали' is present
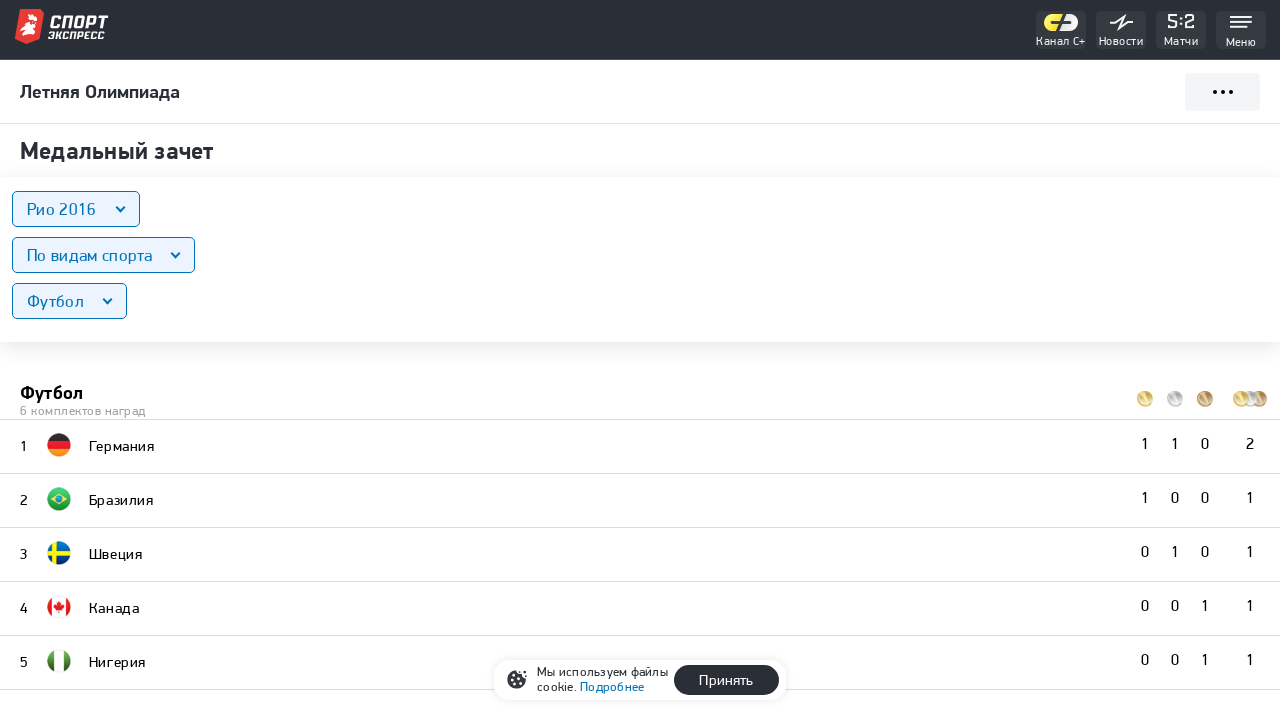

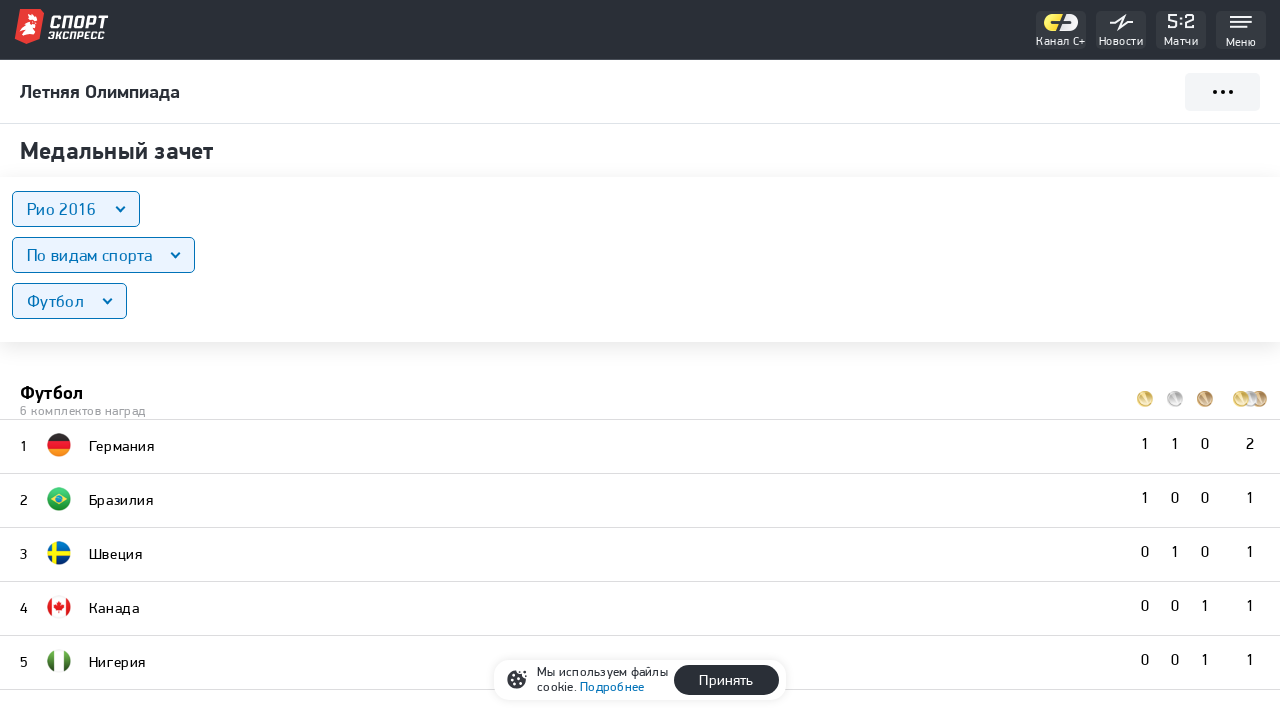